Tests nested iframe interaction by navigating through multiple iframe layers and filling a text input field within the innermost iframe

Starting URL: http://demo.automationtesting.in/Frames.html

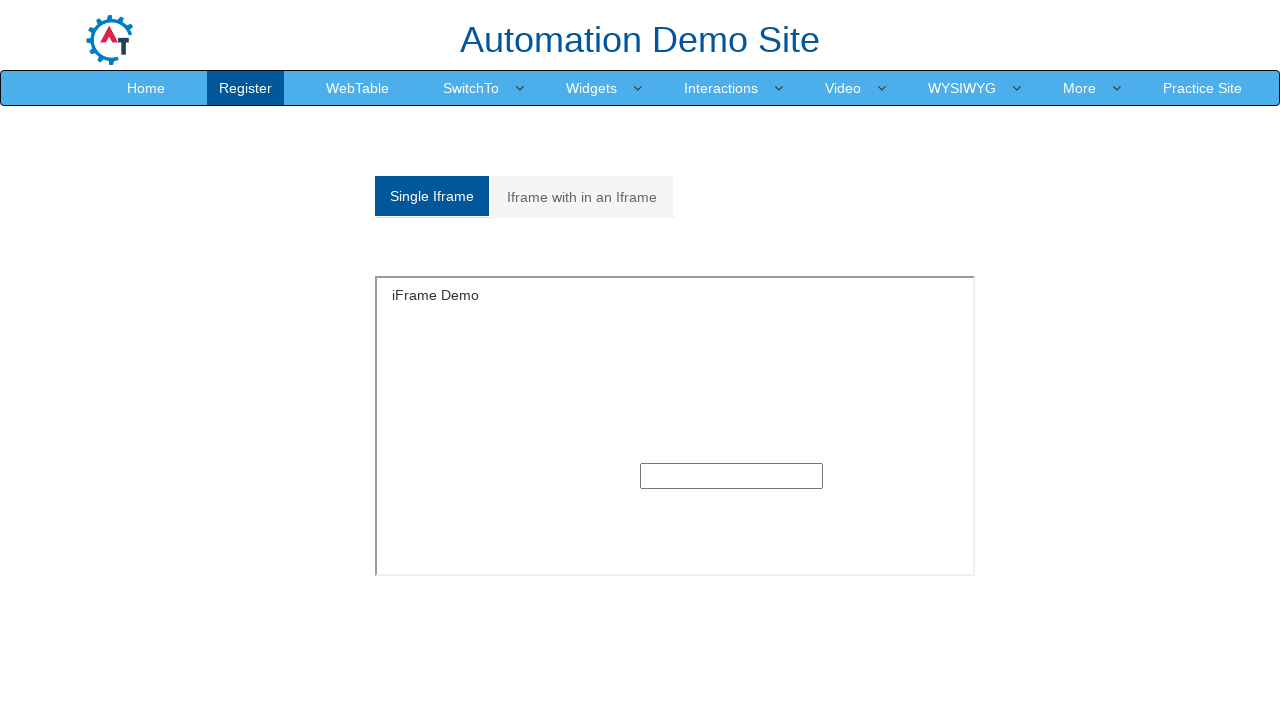

Clicked on 'Iframe with in an Iframe' tab at (582, 197) on xpath=//a[contains(text(),'Iframe with in an Iframe')]
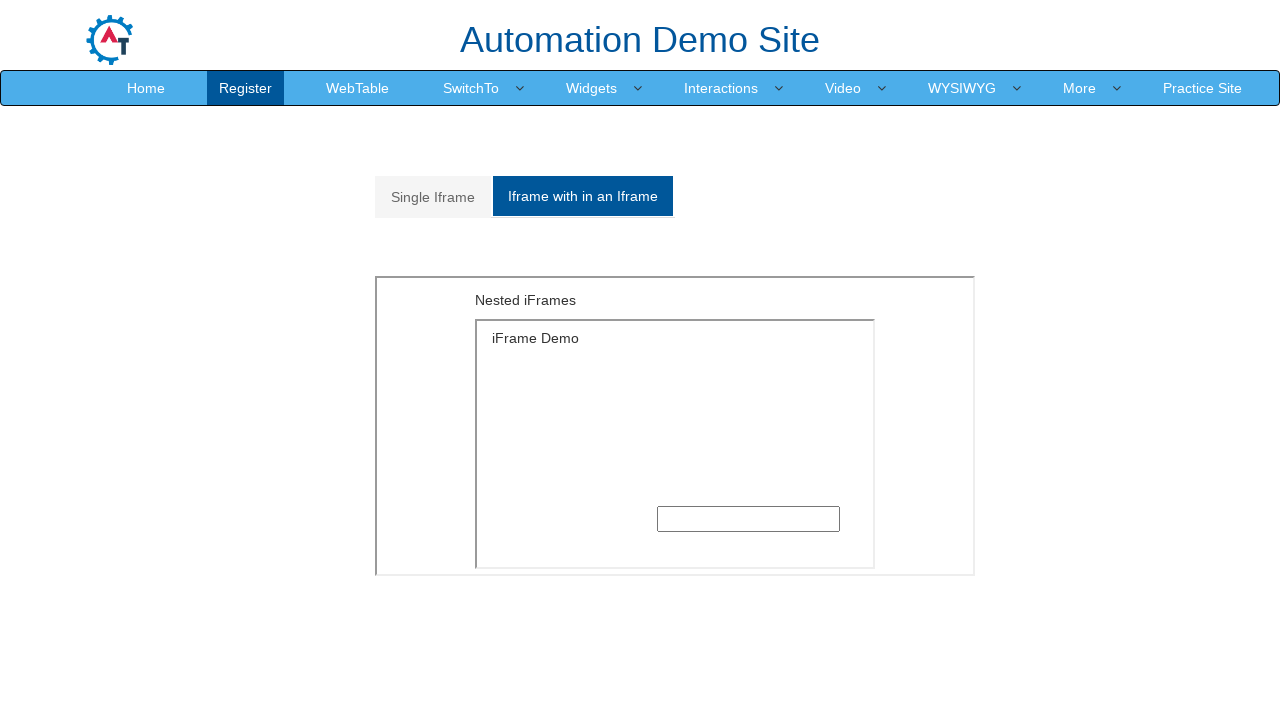

Located outer iframe
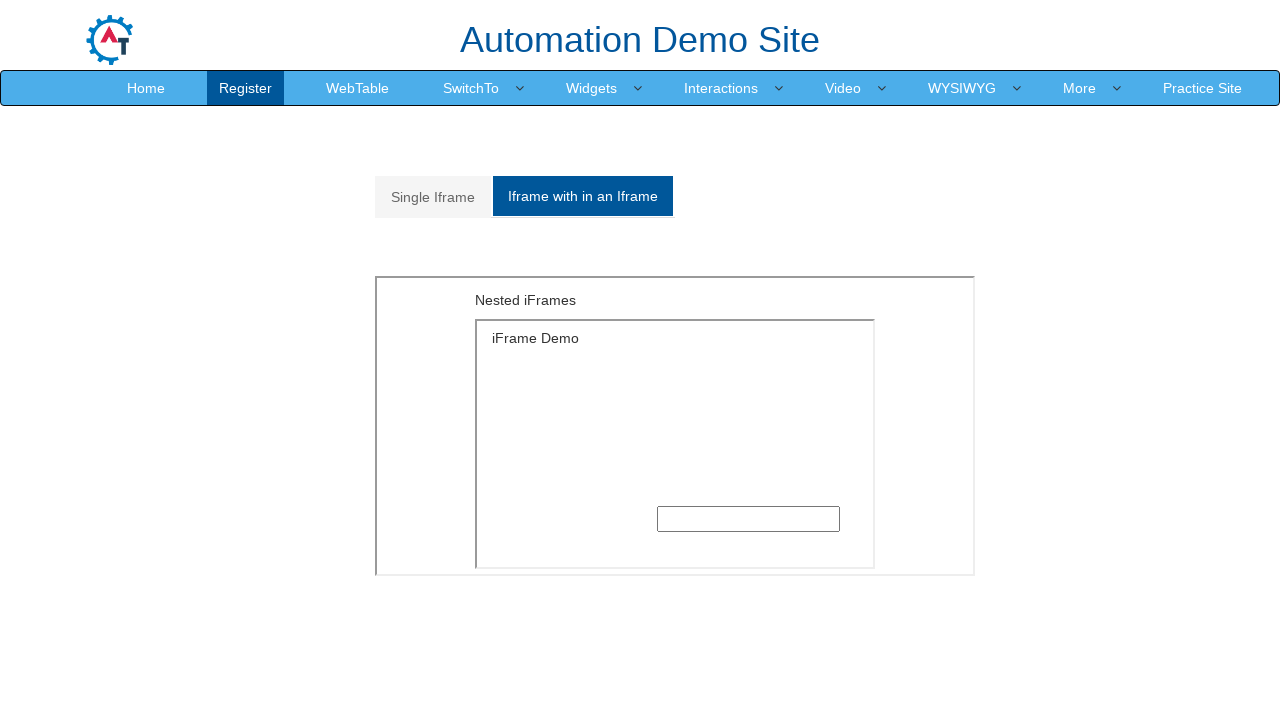

Located inner iframe within outer iframe
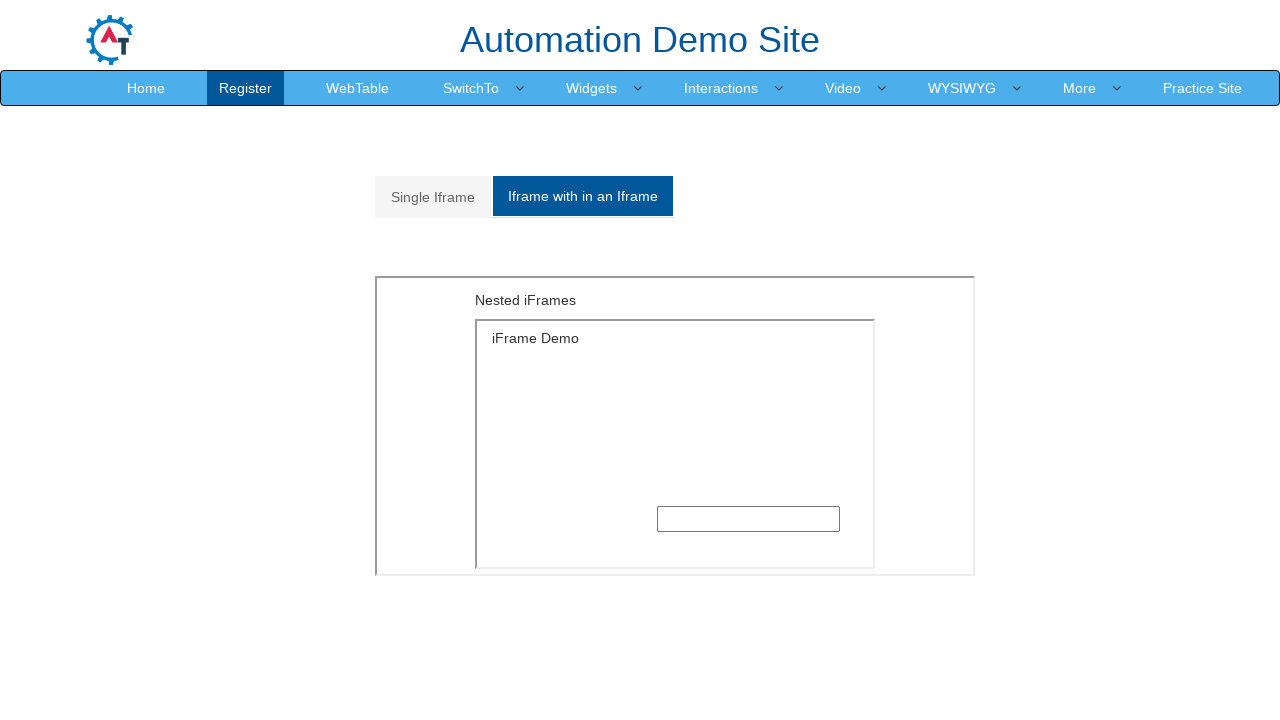

Filled text input field in innermost iframe with 'welcome' on xpath=//div[@id='Multiple']//iframe >> internal:control=enter-frame >> xpath=//i
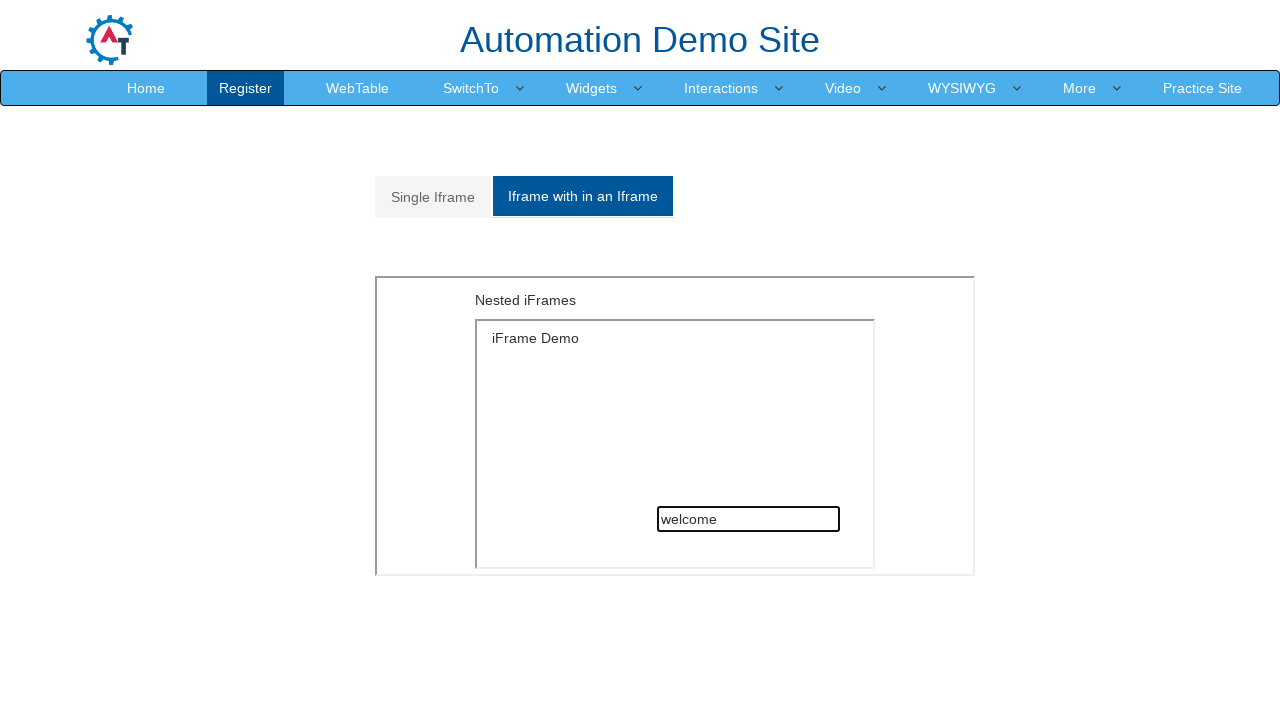

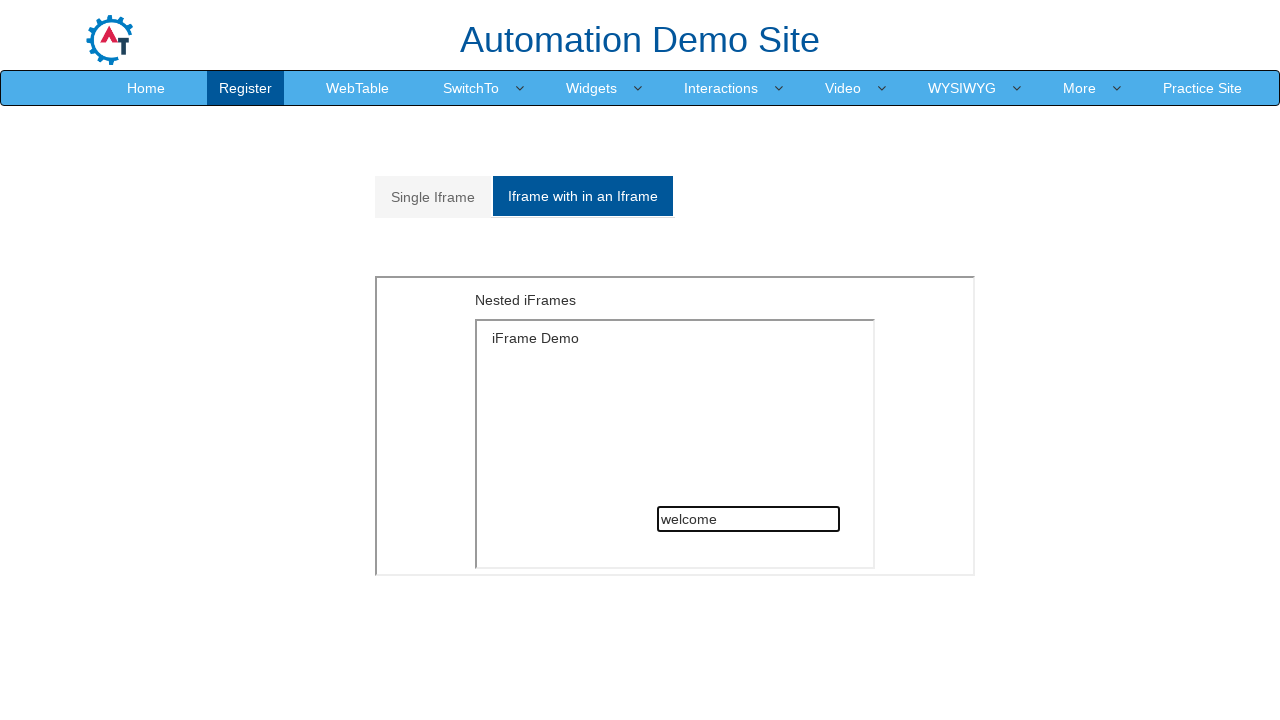